Tests opting out of A/B tests by adding an opt-out cookie before navigating to the A/B test page, then verifying the test is disabled.

Starting URL: http://the-internet.herokuapp.com

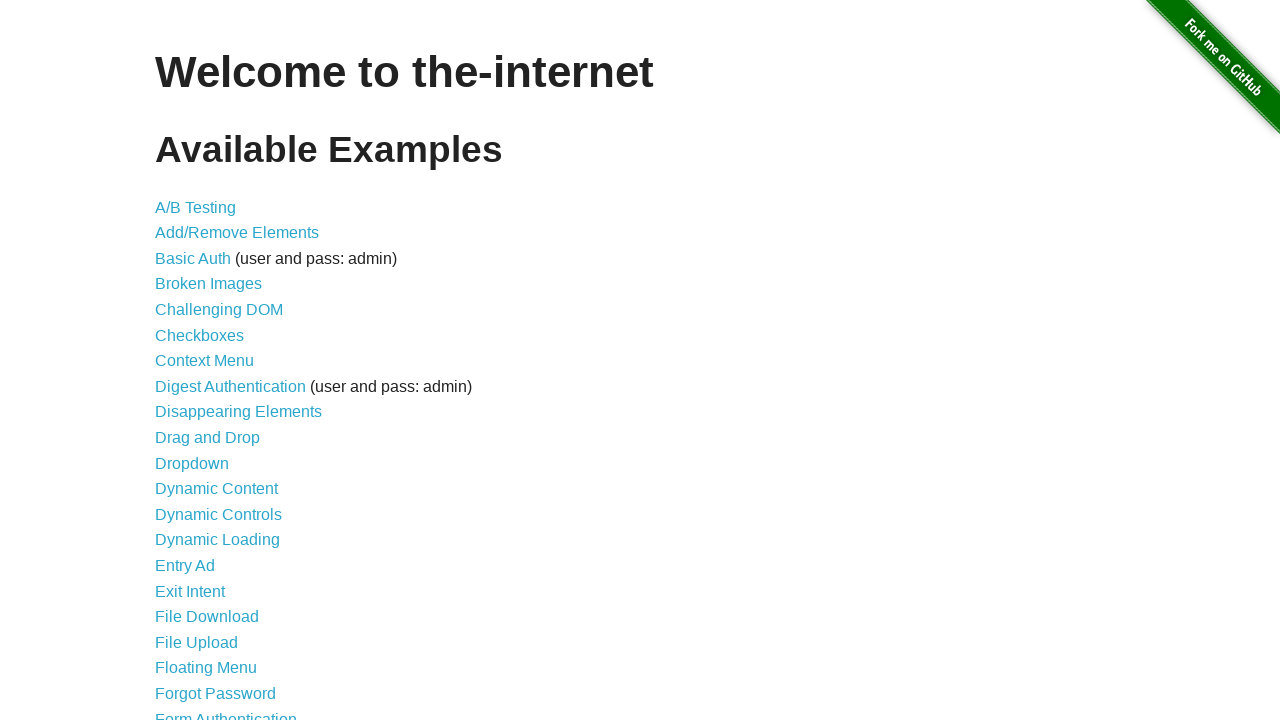

Added optimizelyOptOut cookie to context
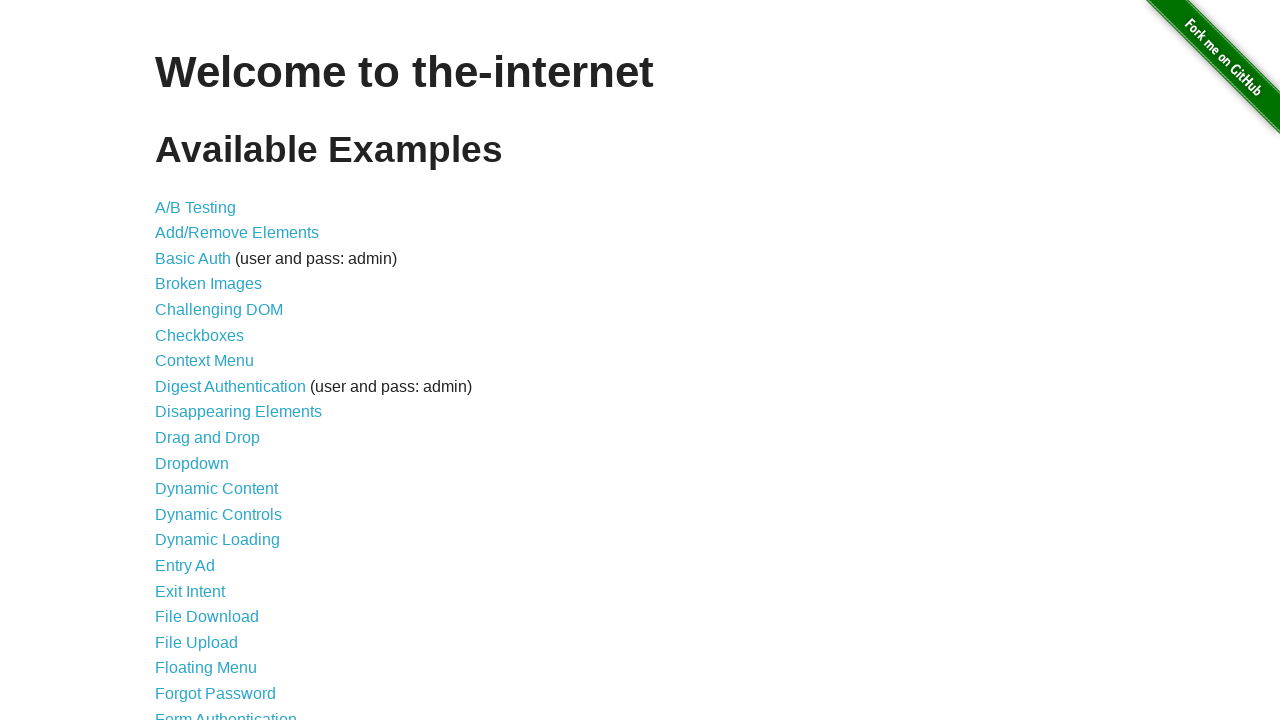

Navigated to A/B test page
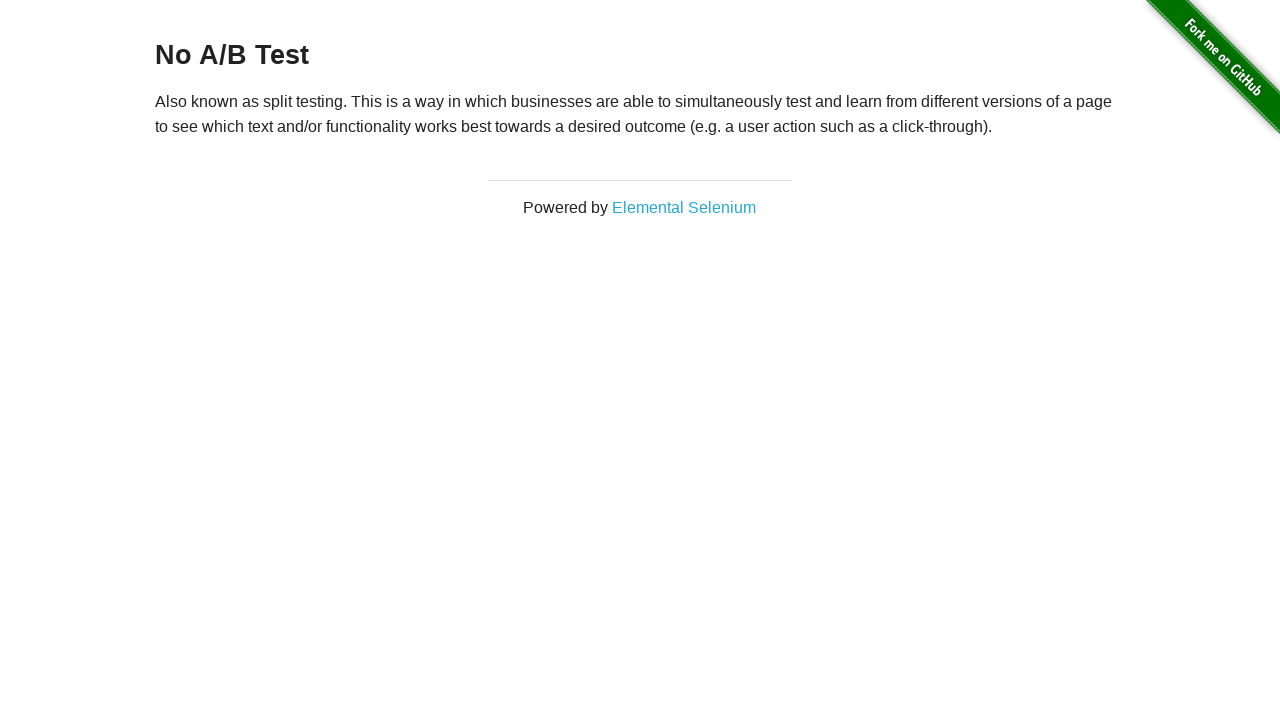

Retrieved heading text: 'No A/B Test'
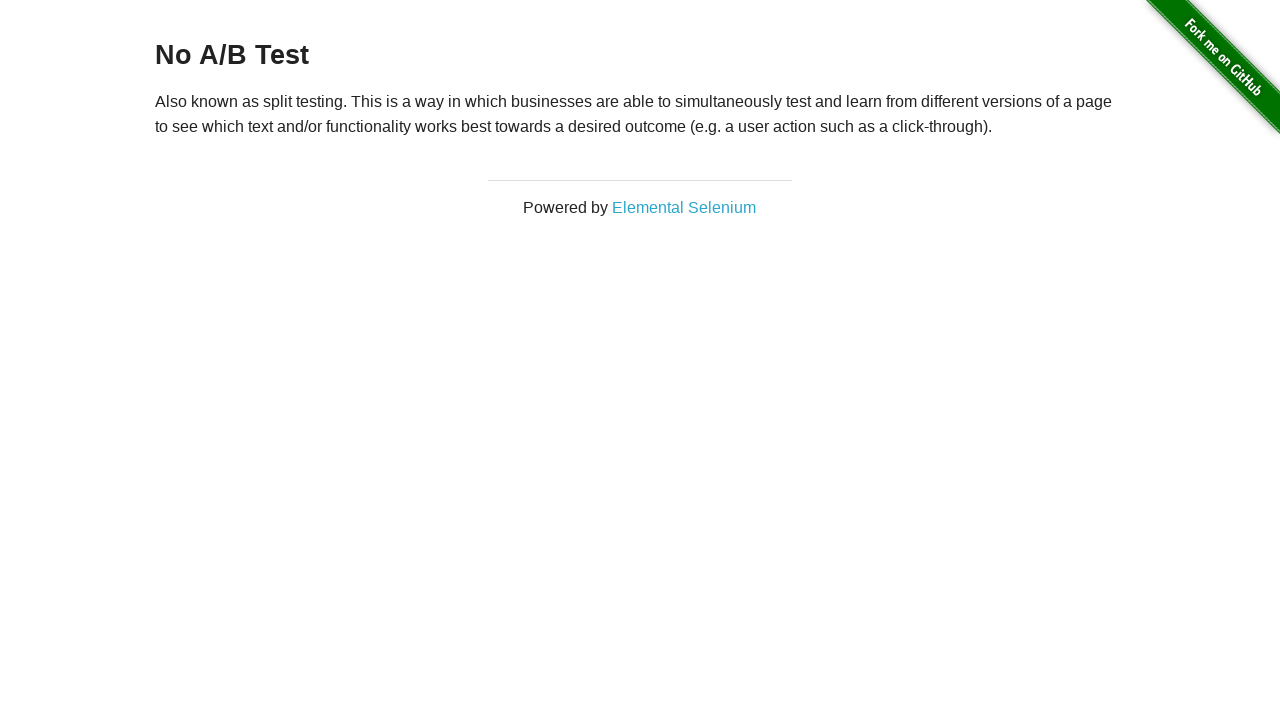

Asserted that heading text equals 'No A/B Test' - A/B test is disabled
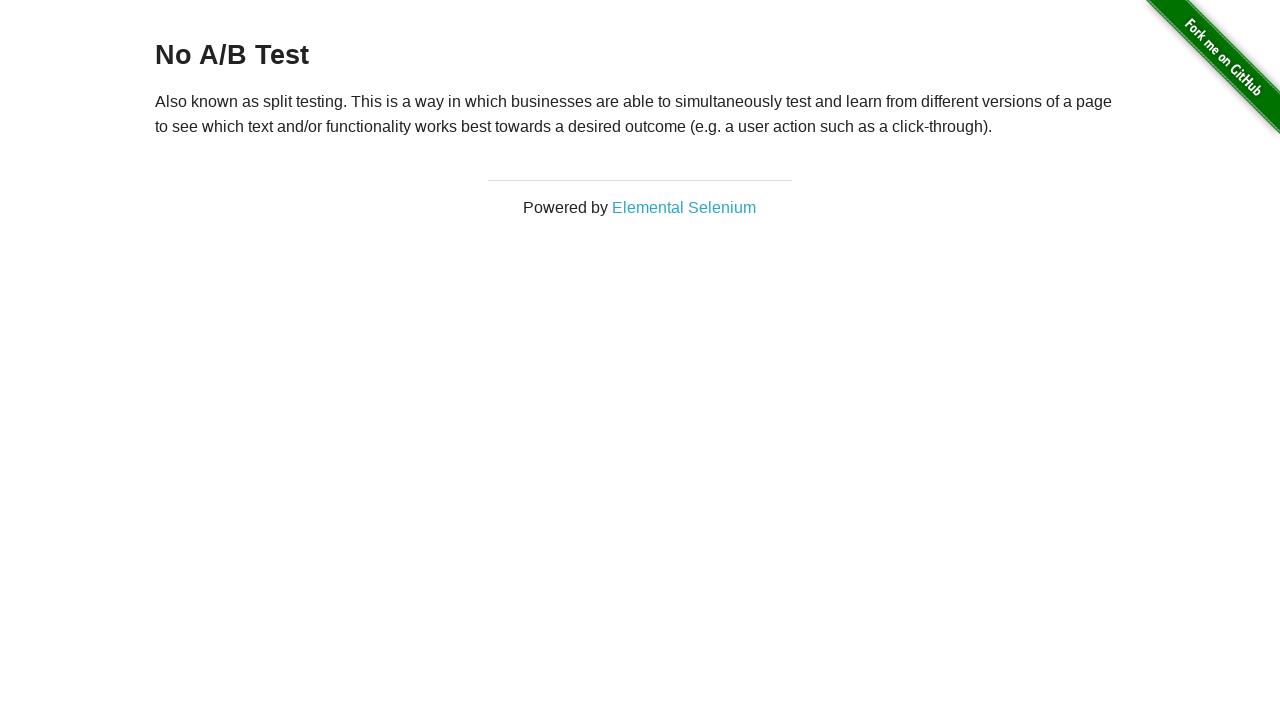

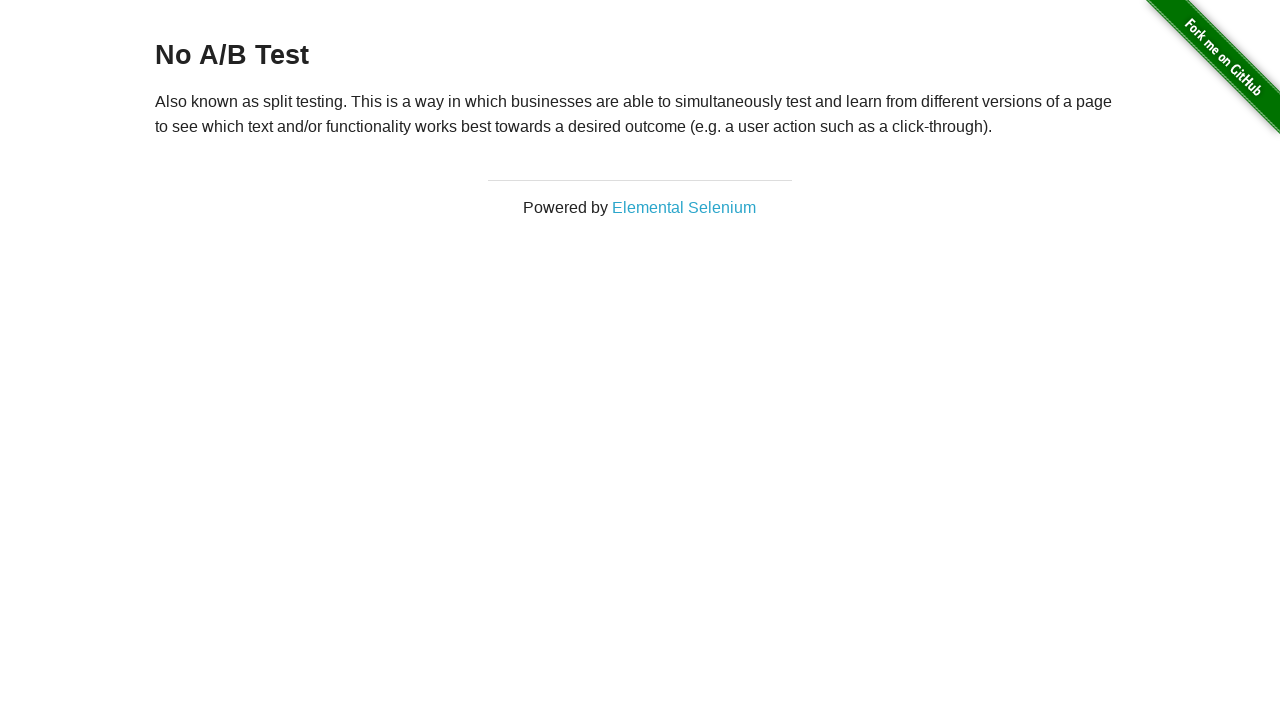